Tests marking individual todo items as complete by checking their checkboxes.

Starting URL: https://demo.playwright.dev/todomvc

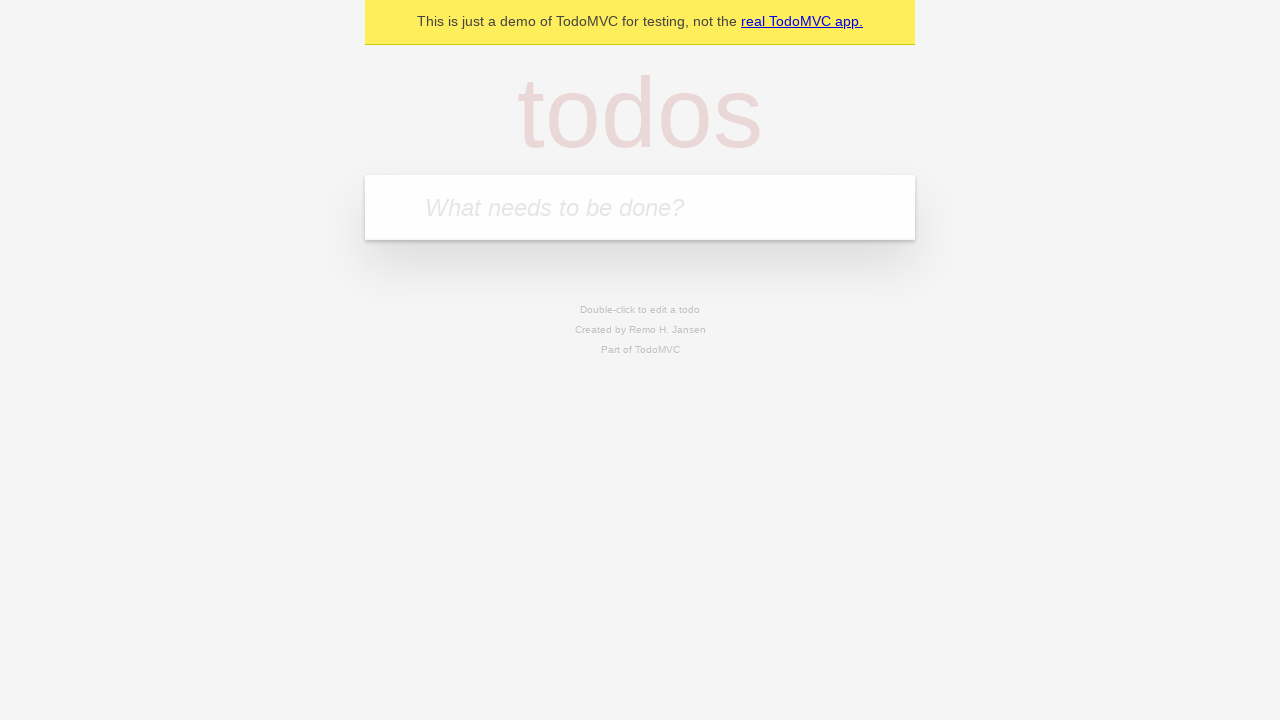

Filled new todo input with 'buy some cheese' on internal:attr=[placeholder="What needs to be done?"i]
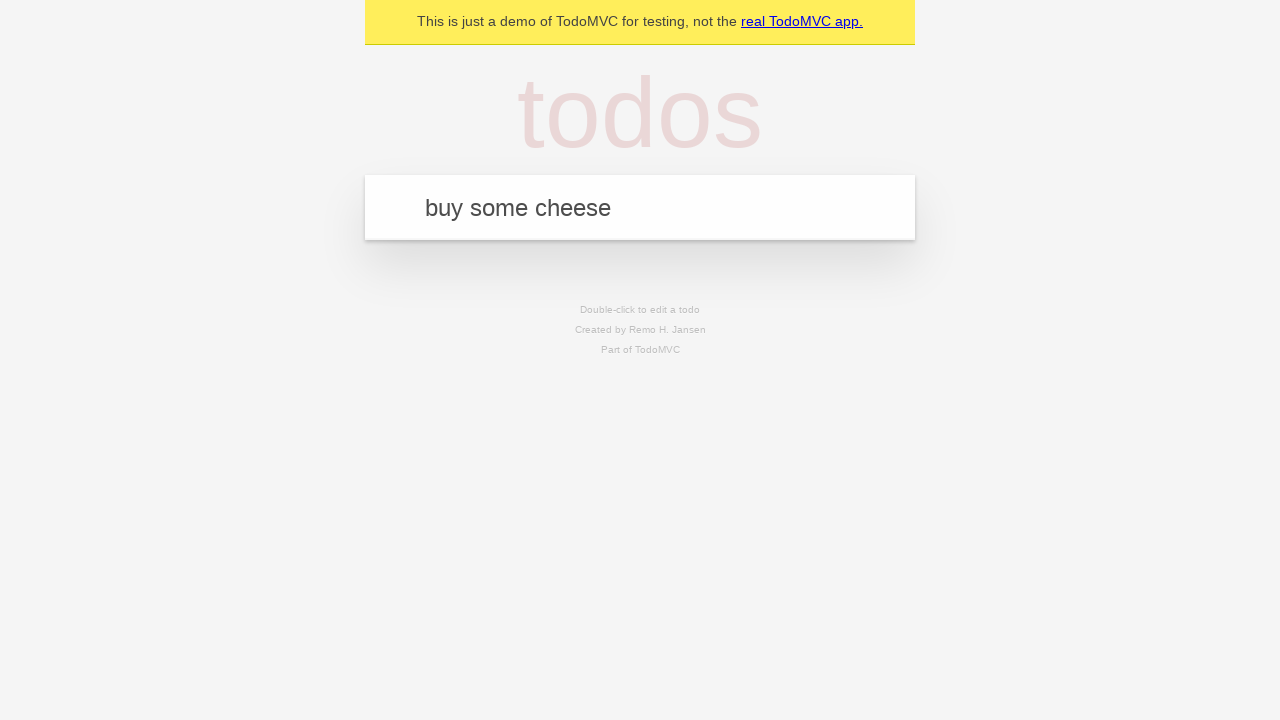

Pressed Enter to create todo item 'buy some cheese' on internal:attr=[placeholder="What needs to be done?"i]
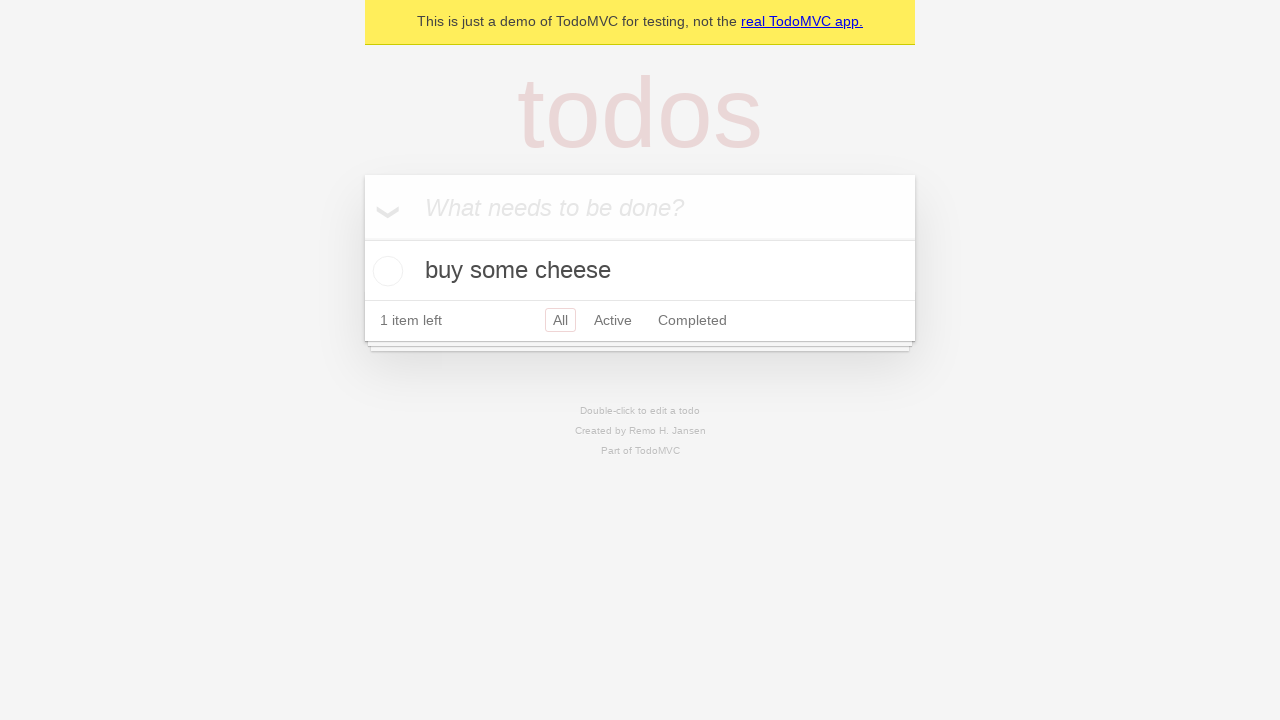

Filled new todo input with 'feed the cat' on internal:attr=[placeholder="What needs to be done?"i]
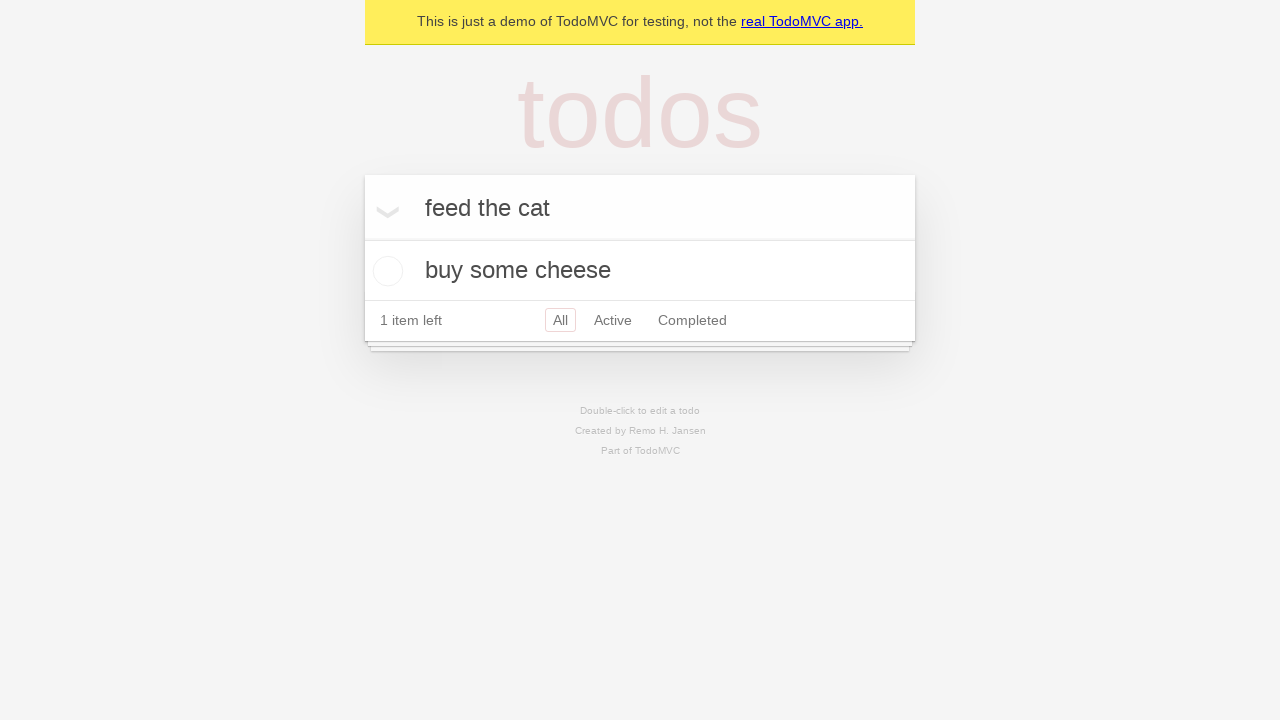

Pressed Enter to create todo item 'feed the cat' on internal:attr=[placeholder="What needs to be done?"i]
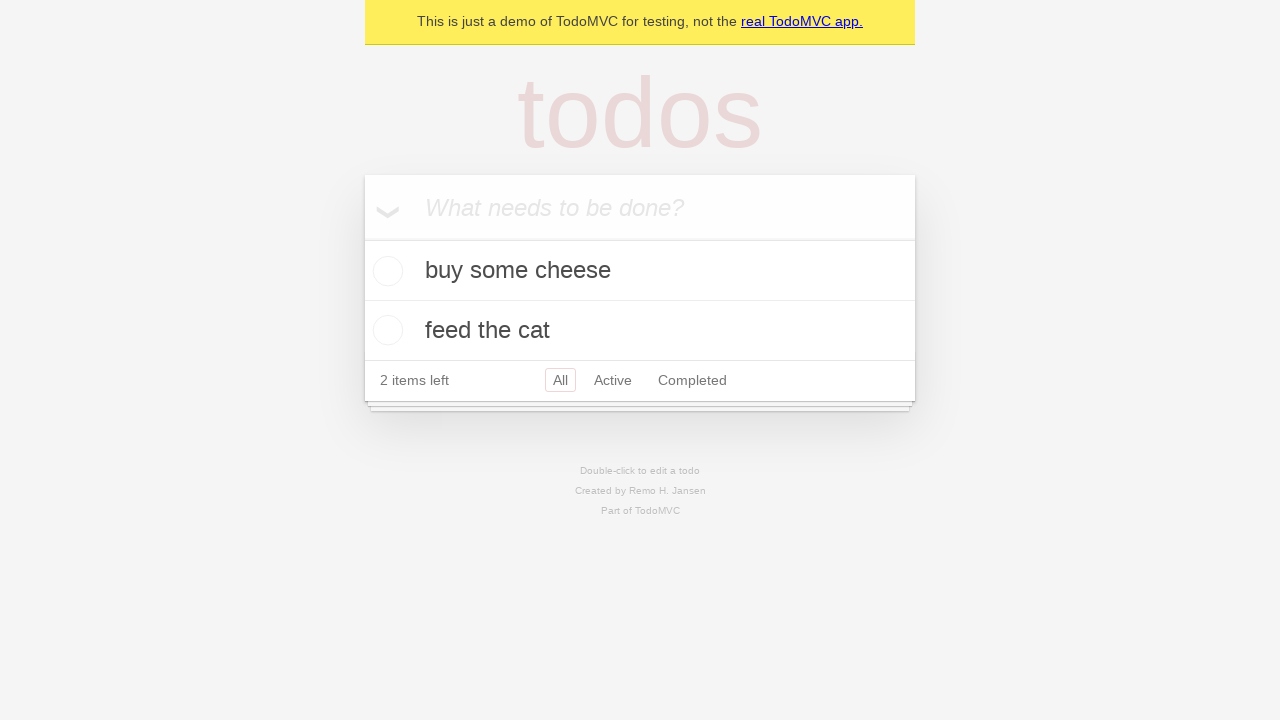

Marked first todo item as complete by checking its checkbox at (385, 271) on internal:testid=[data-testid="todo-item"s] >> nth=0 >> internal:role=checkbox
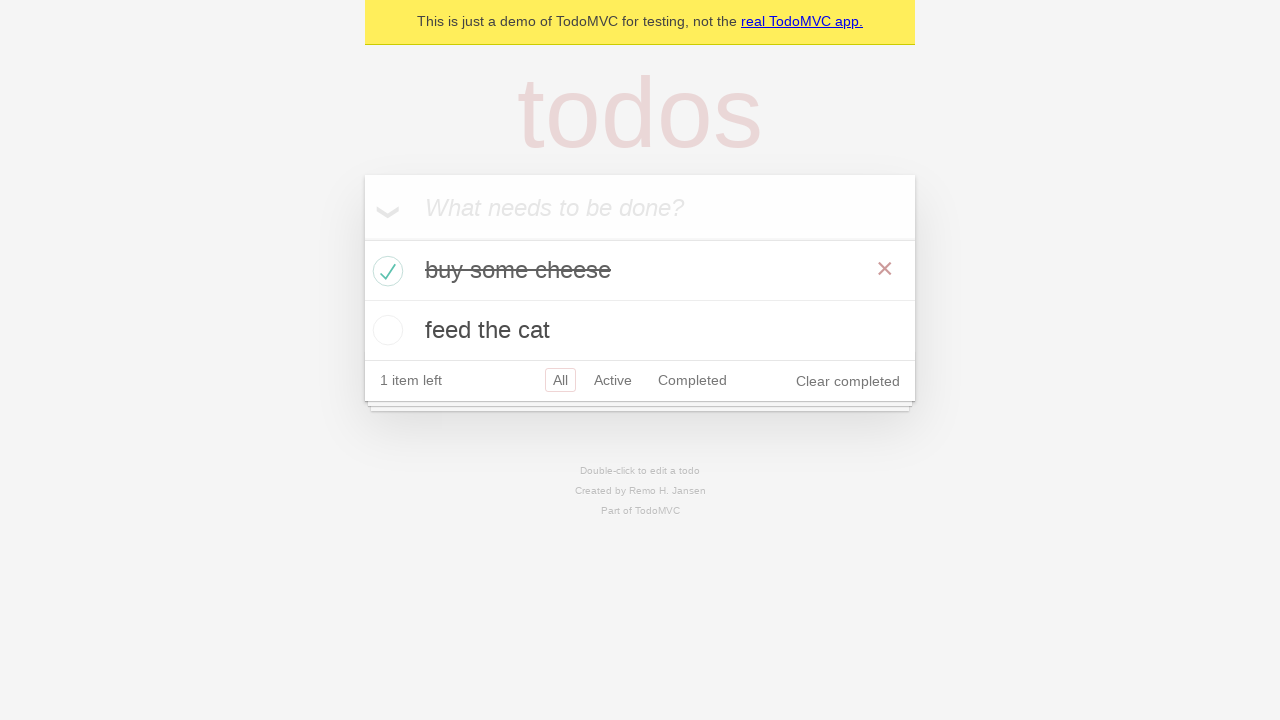

Marked second todo item as complete by checking its checkbox at (385, 330) on internal:testid=[data-testid="todo-item"s] >> nth=1 >> internal:role=checkbox
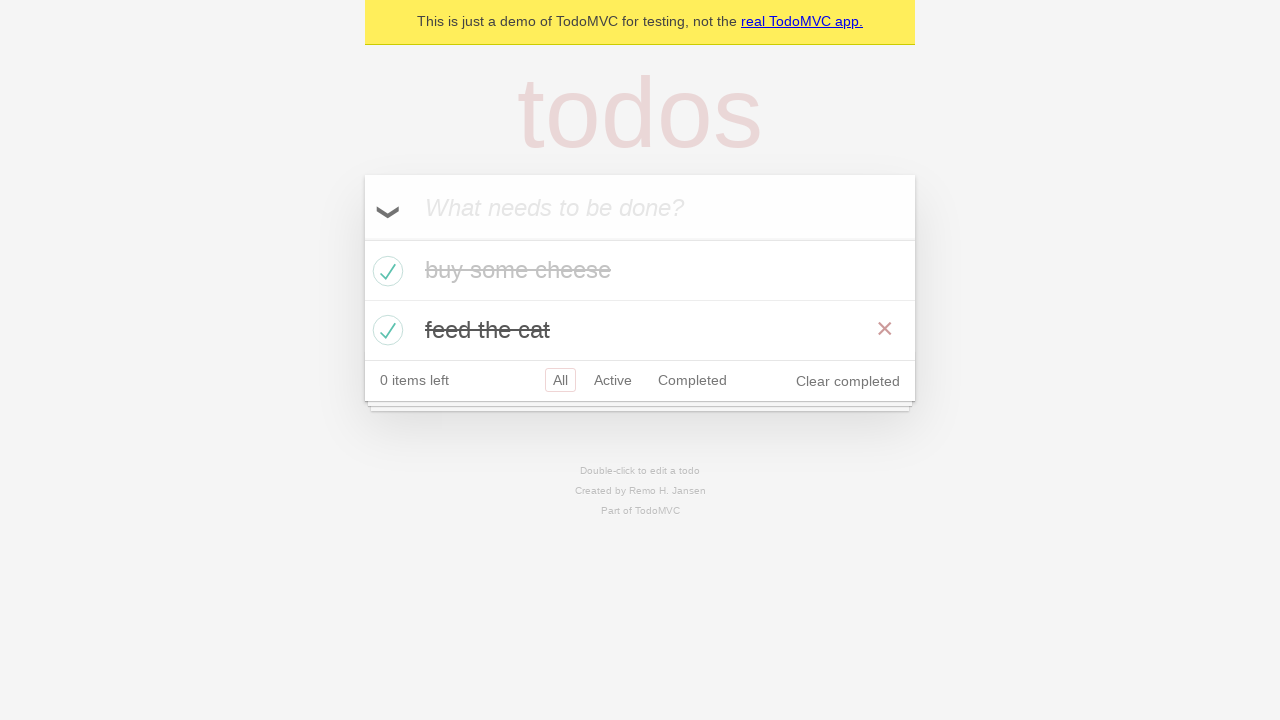

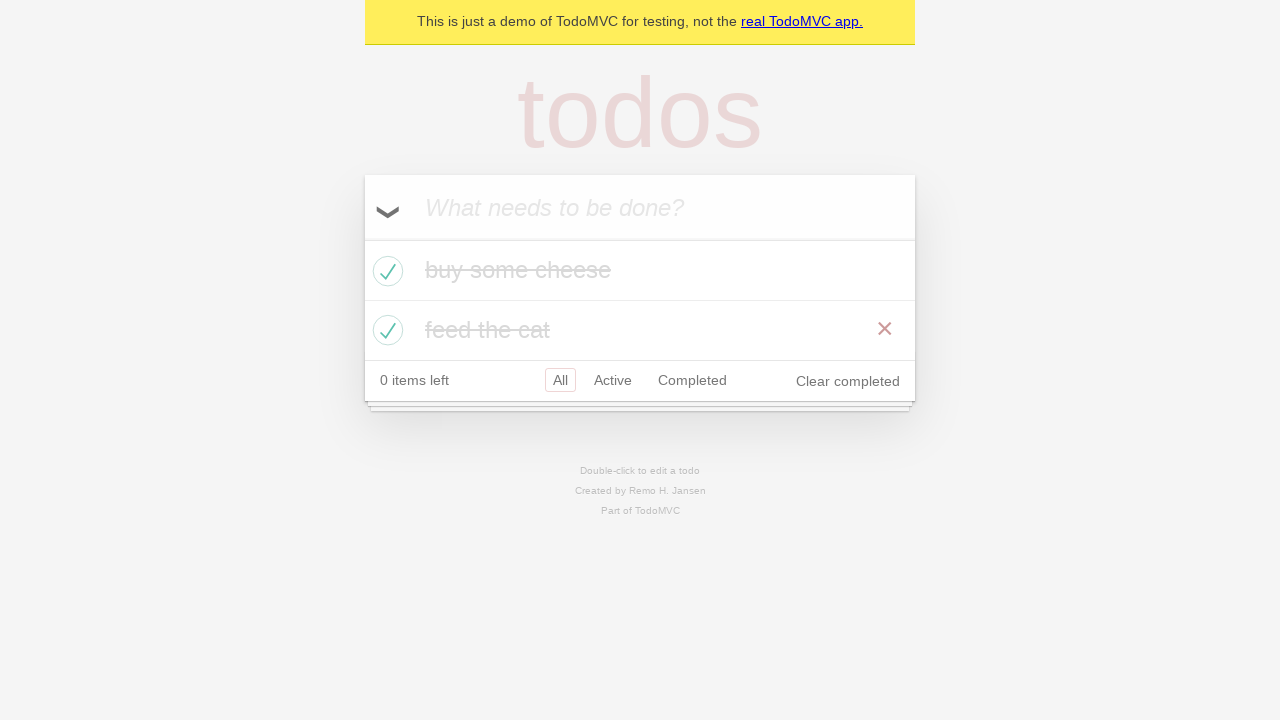